Tests form submission by filling all text fields (name, email, addresses) and verifying the submitted data is displayed correctly

Starting URL: https://demoqa.com/text-box

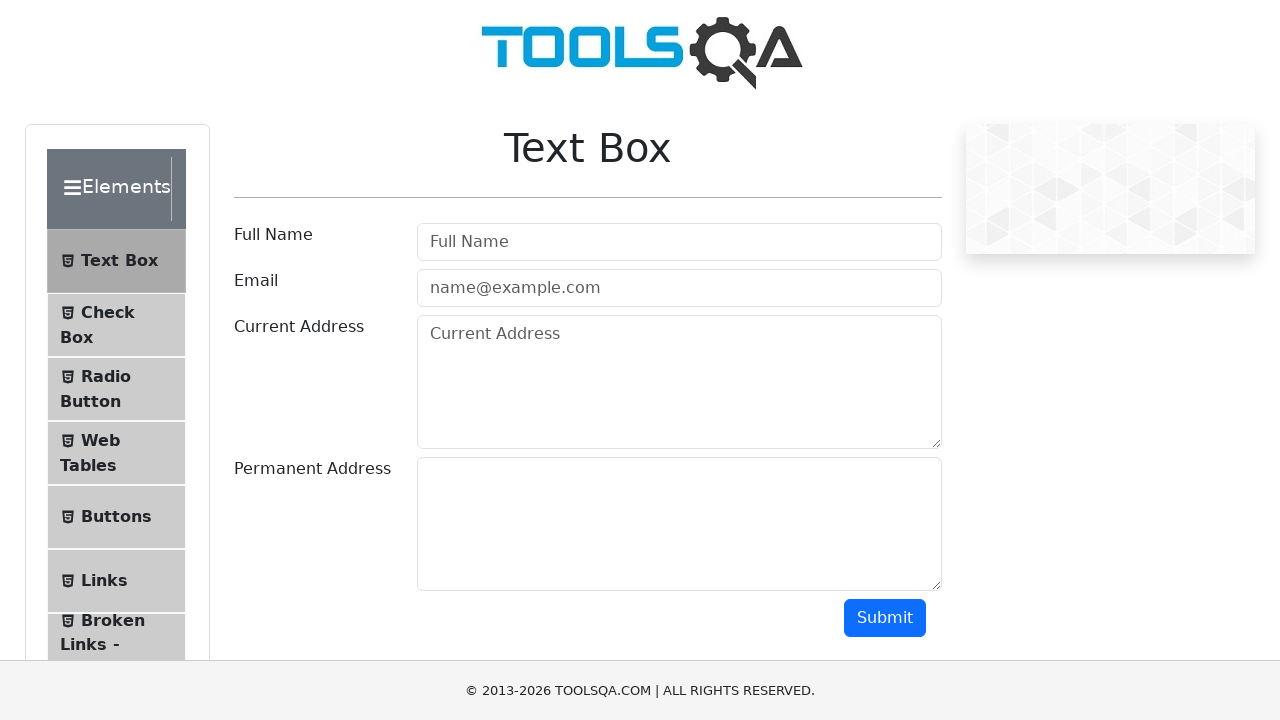

Filled name field with 'Oleksandr Lobov' on input#userName
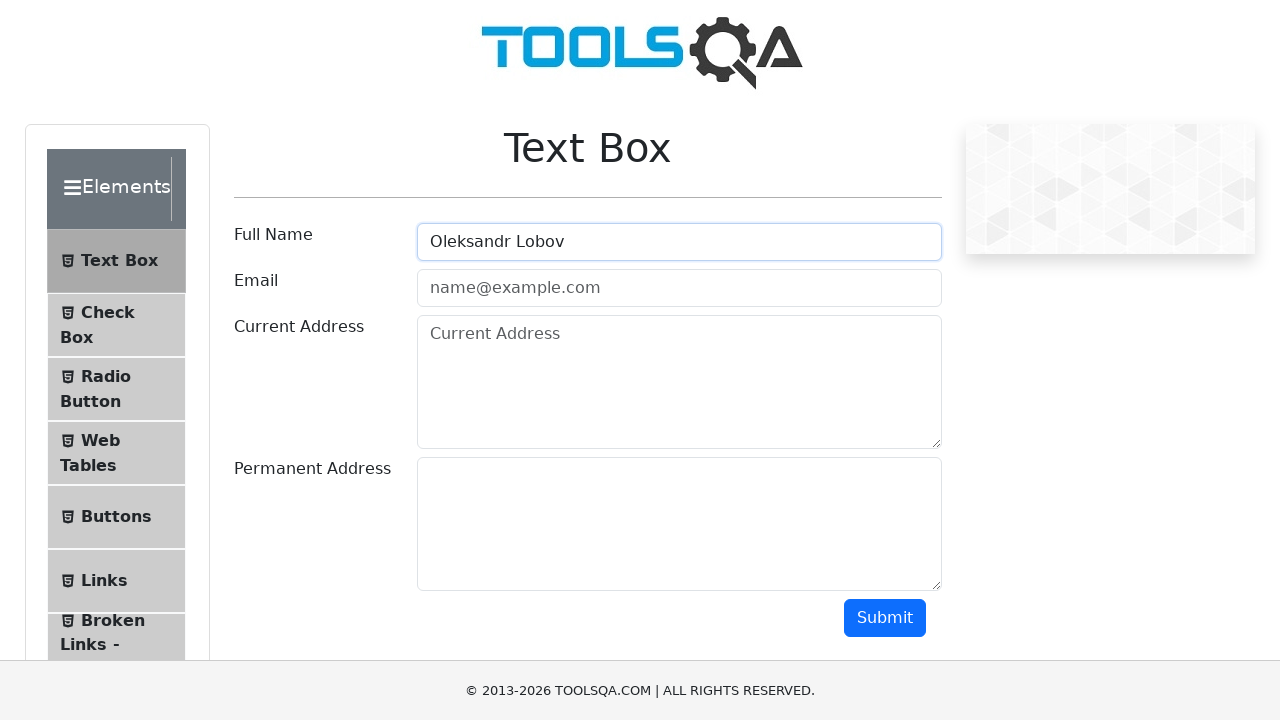

Filled email field with 'test@gmail.com' on input#userEmail
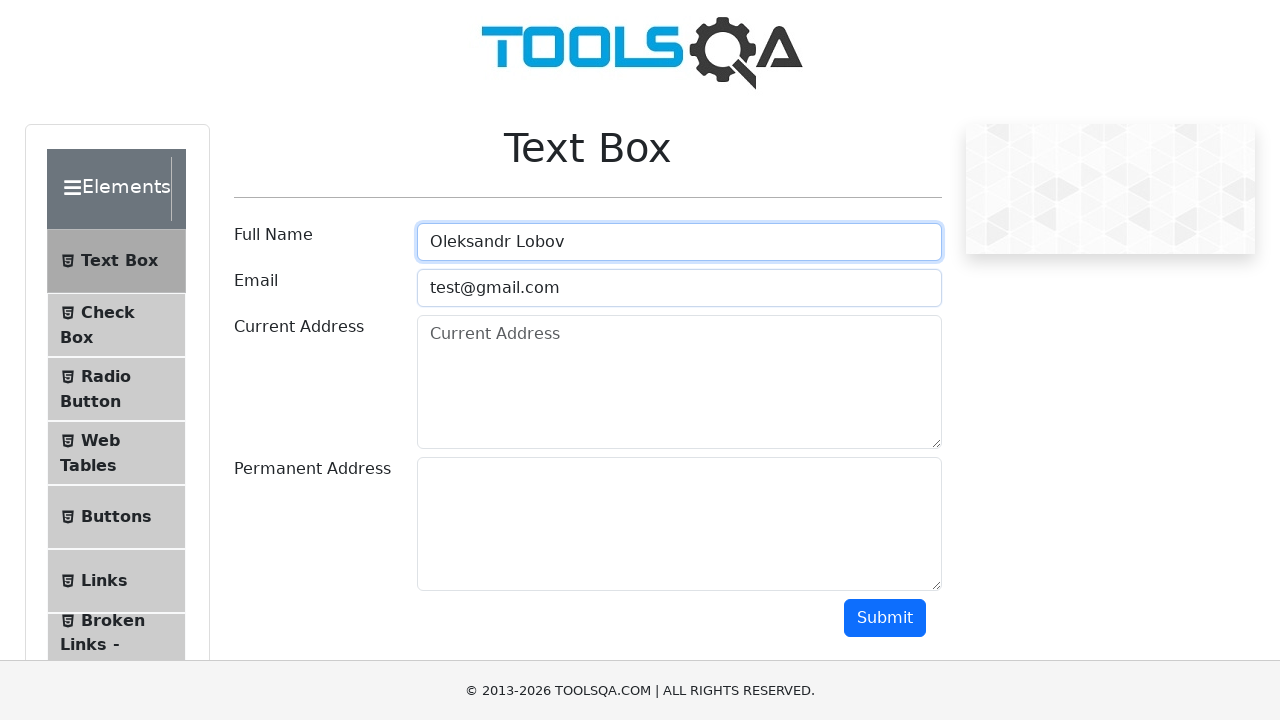

Filled current address field with 'Cherkasy Gogolya str.' on textarea#currentAddress
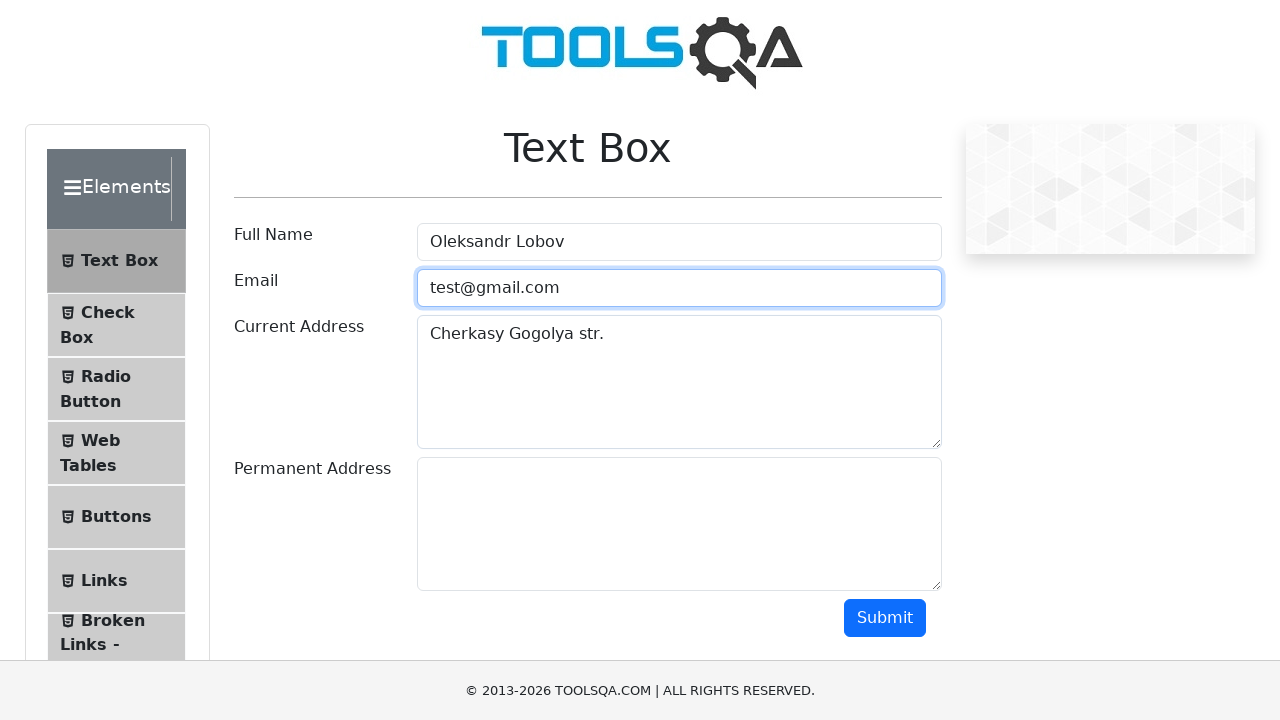

Filled permanent address field with 'Cherkasy Himka prov.' on textarea#permanentAddress
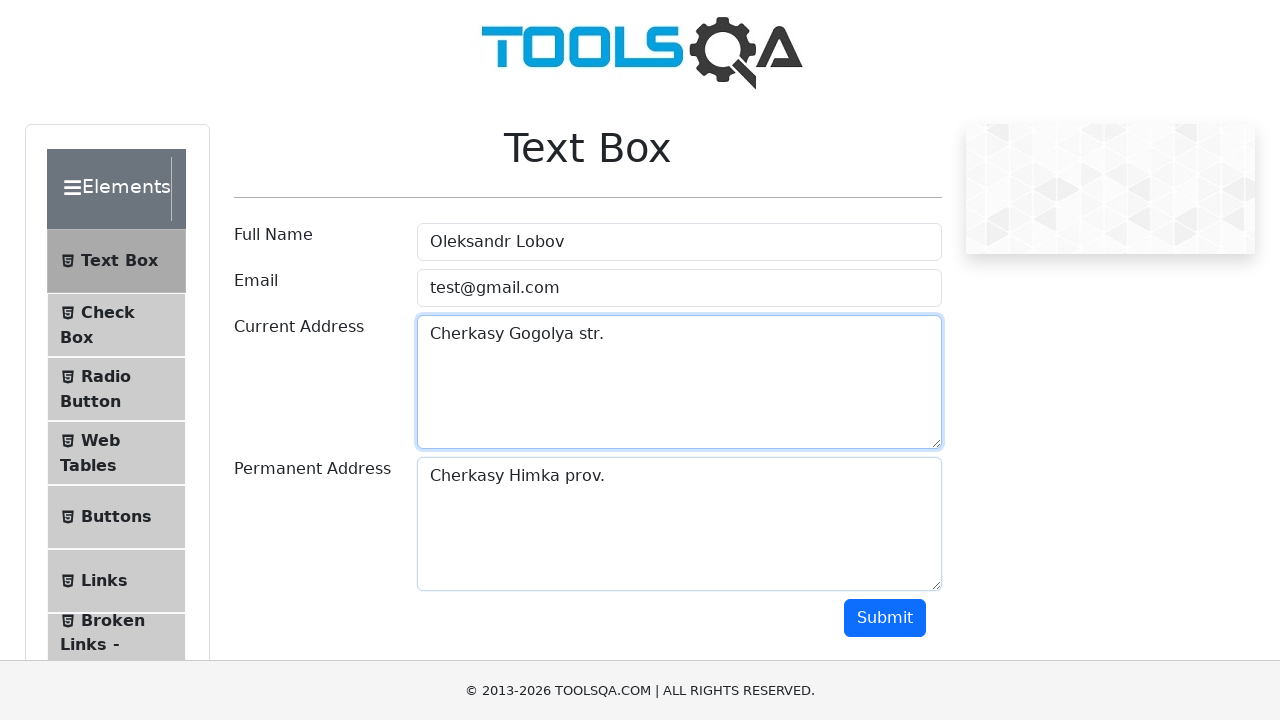

Scrolled down to reveal submit button
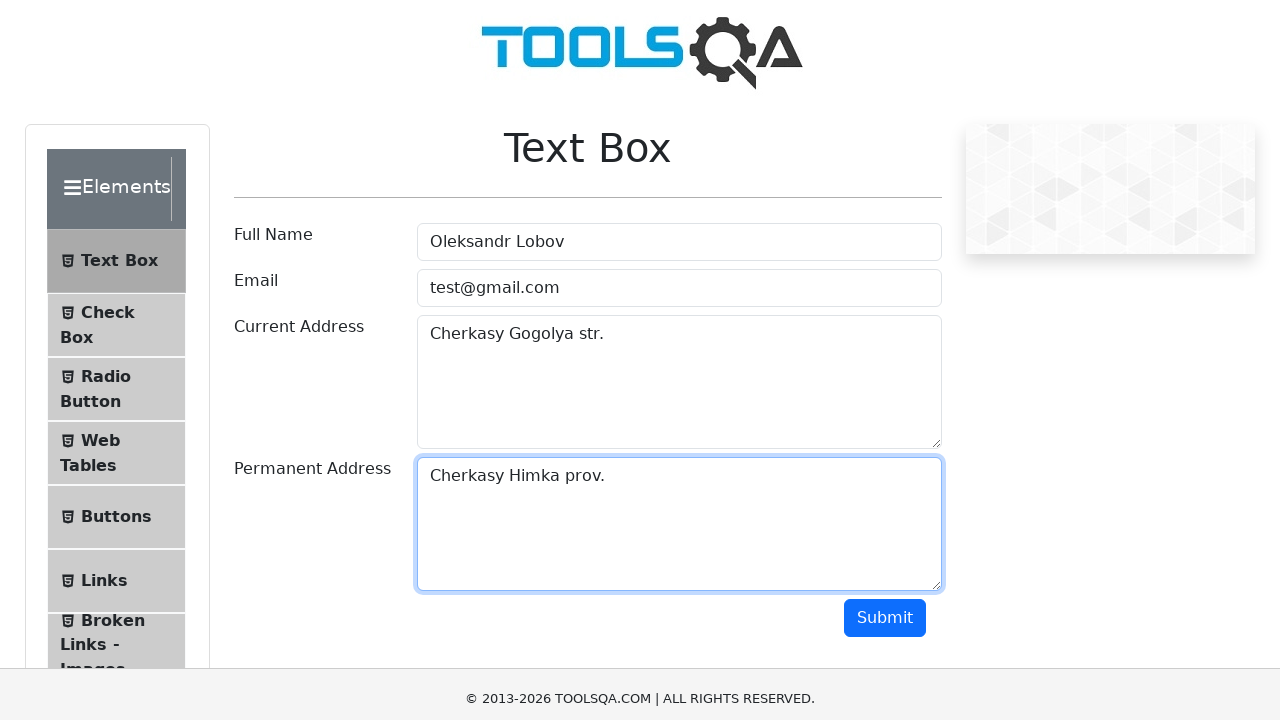

Clicked submit button to submit form at (885, 118) on button#submit
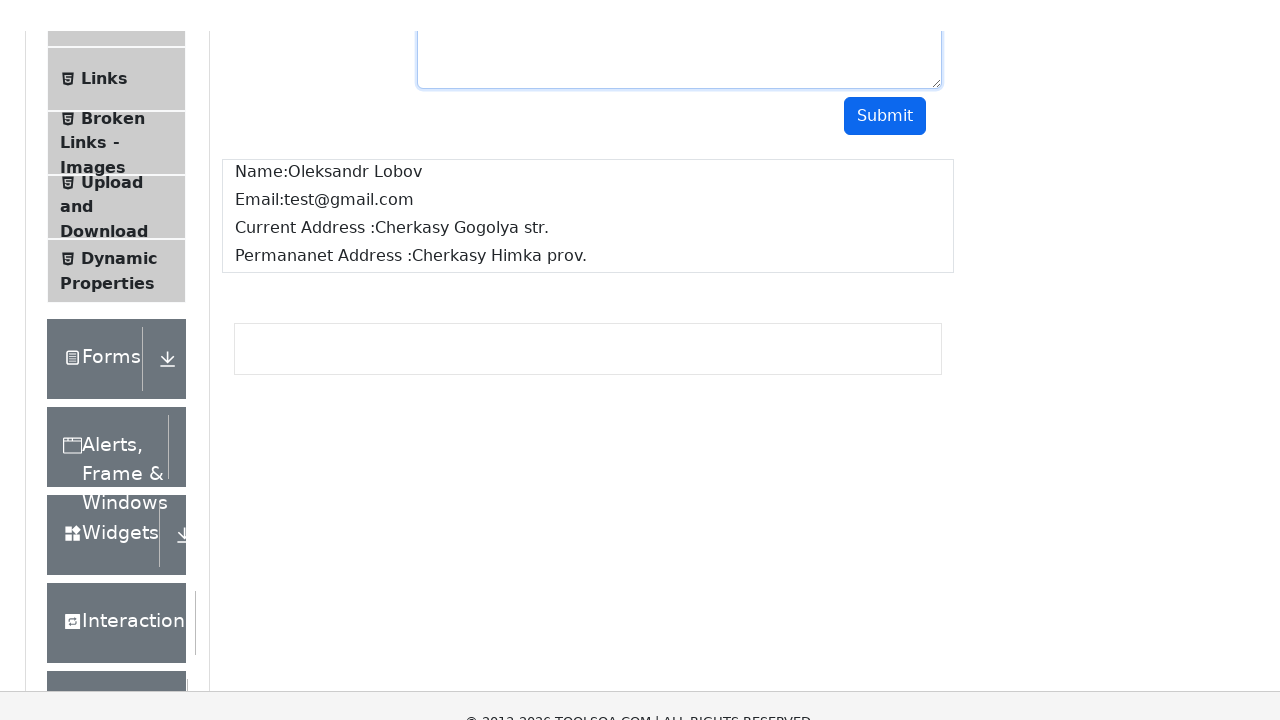

Form results appeared on page
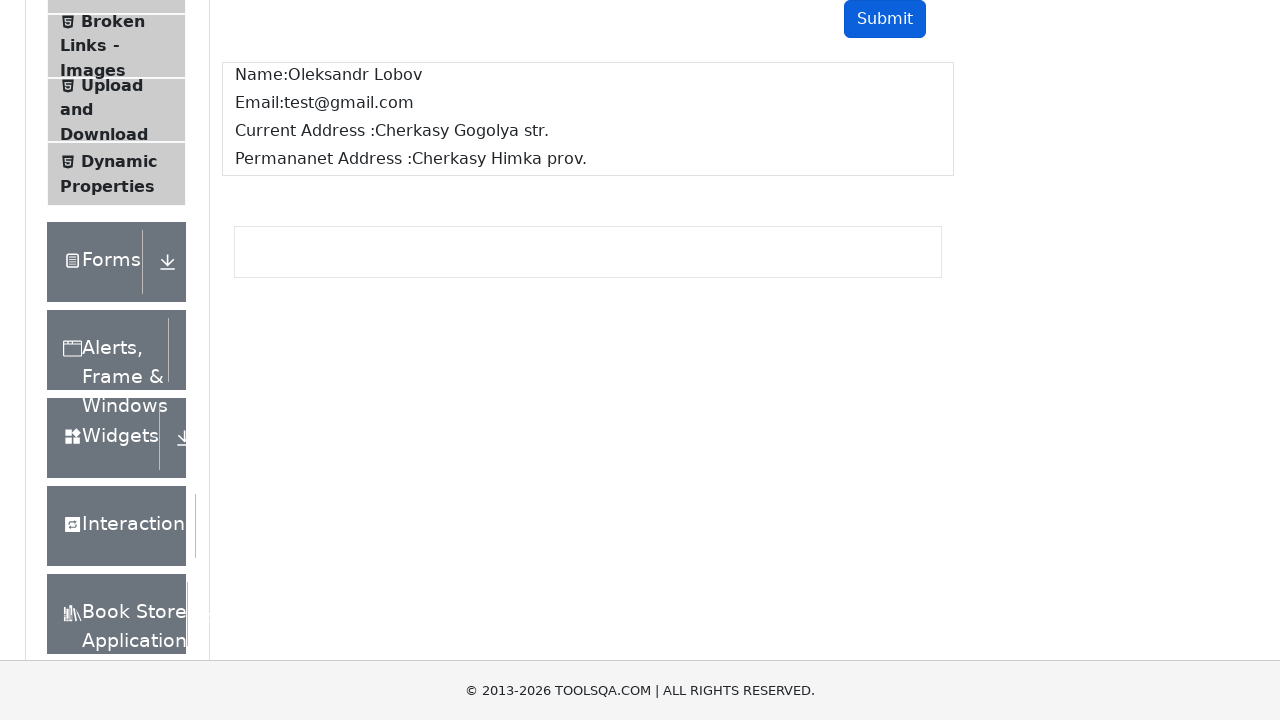

Verified submitted name 'Oleksandr Lobov' is displayed correctly
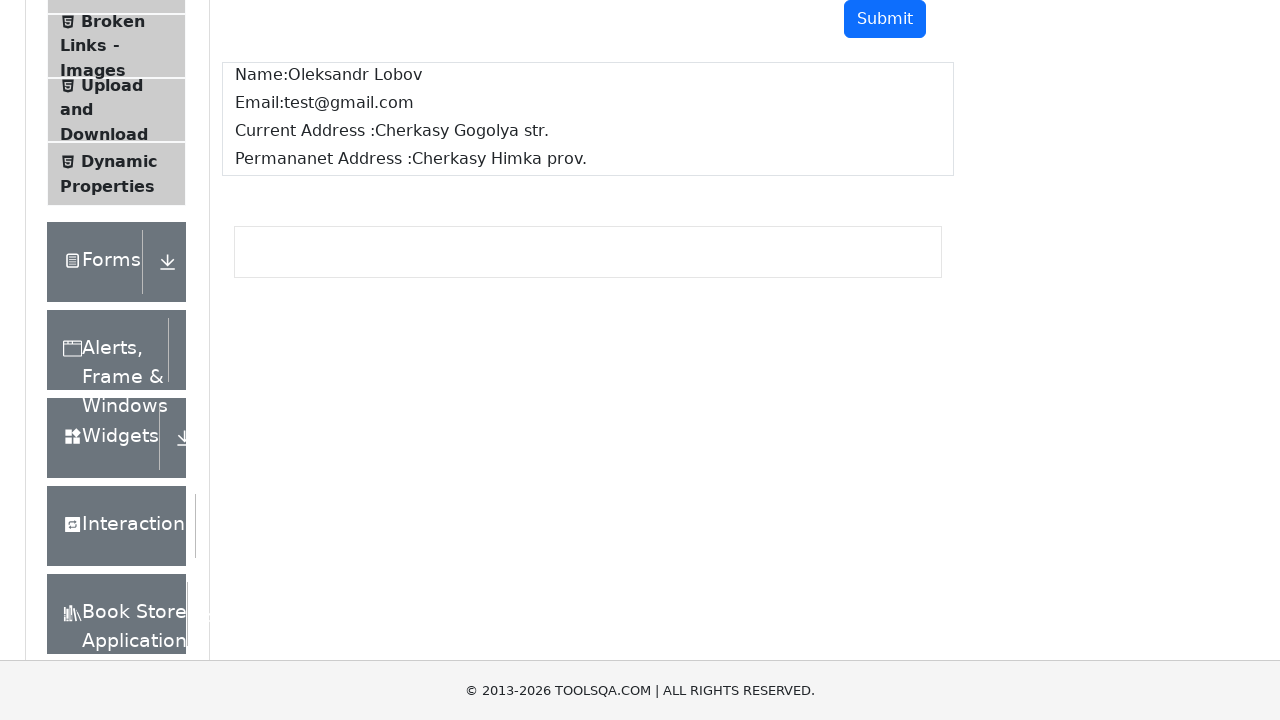

Verified submitted email 'test@gmail.com' is displayed correctly
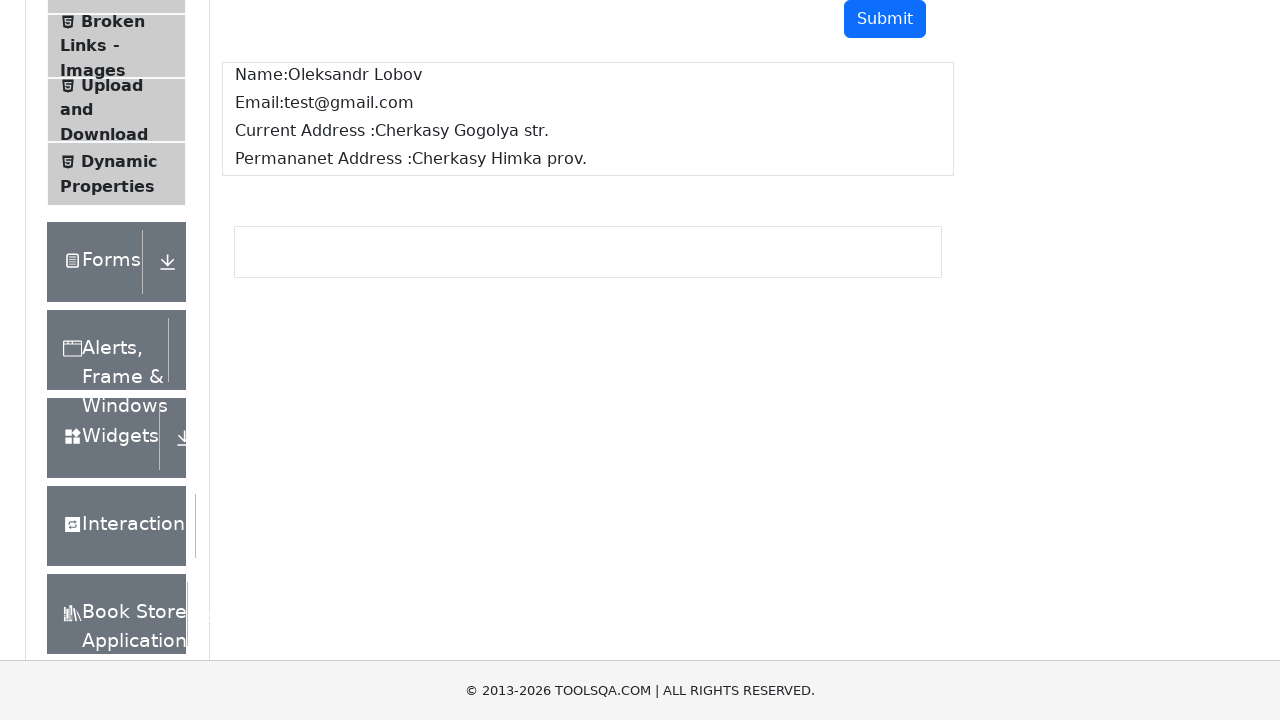

Verified submitted current address 'Cherkasy Gogolya str.' is displayed correctly
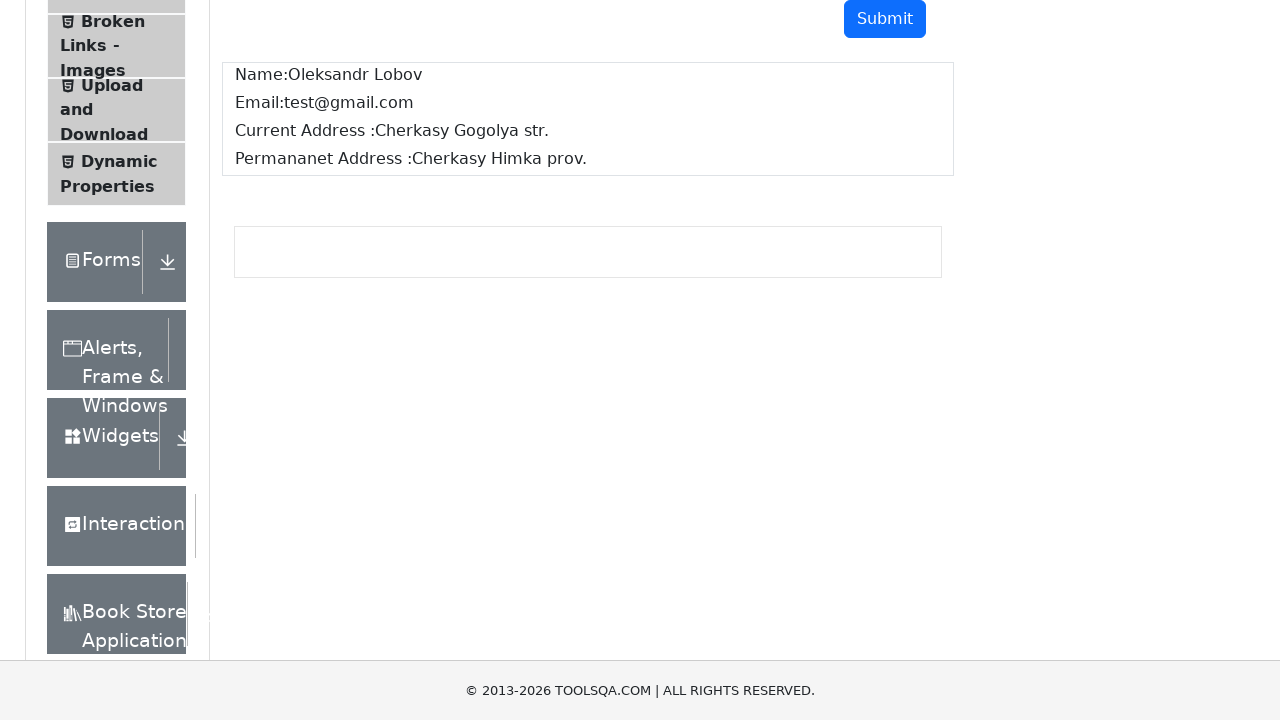

Verified submitted permanent address 'Cherkasy Himka prov.' is displayed correctly
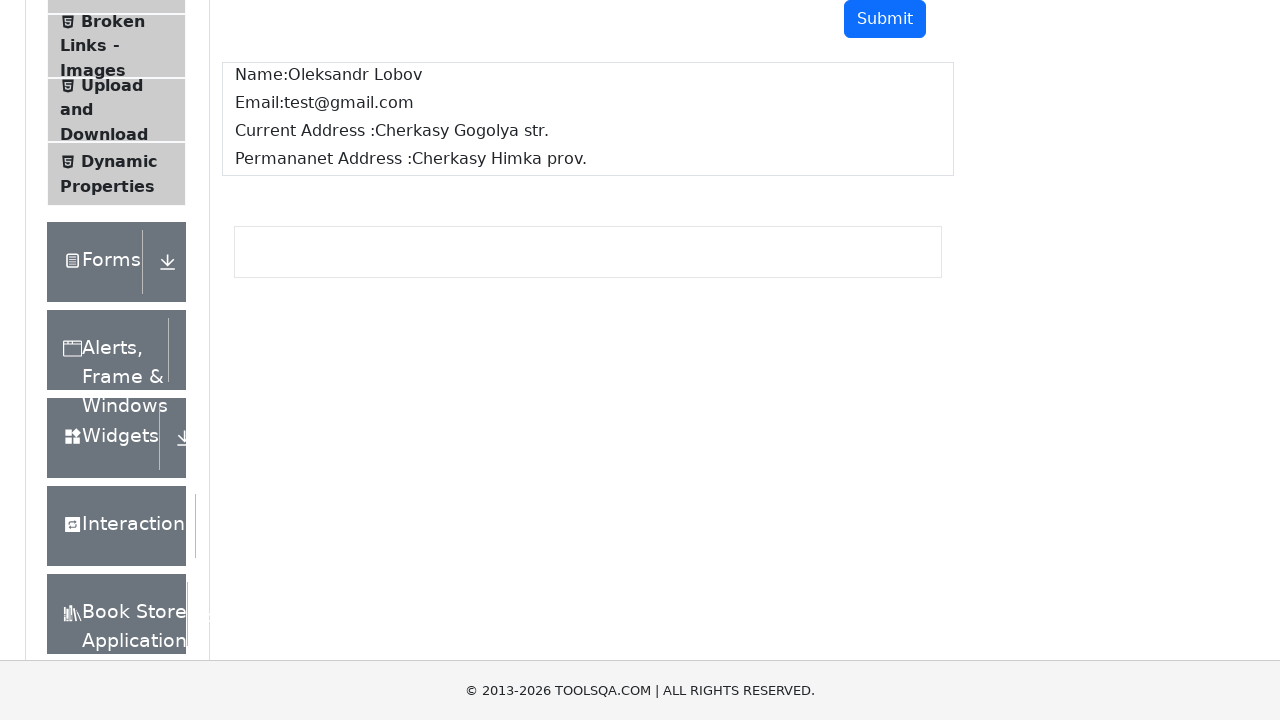

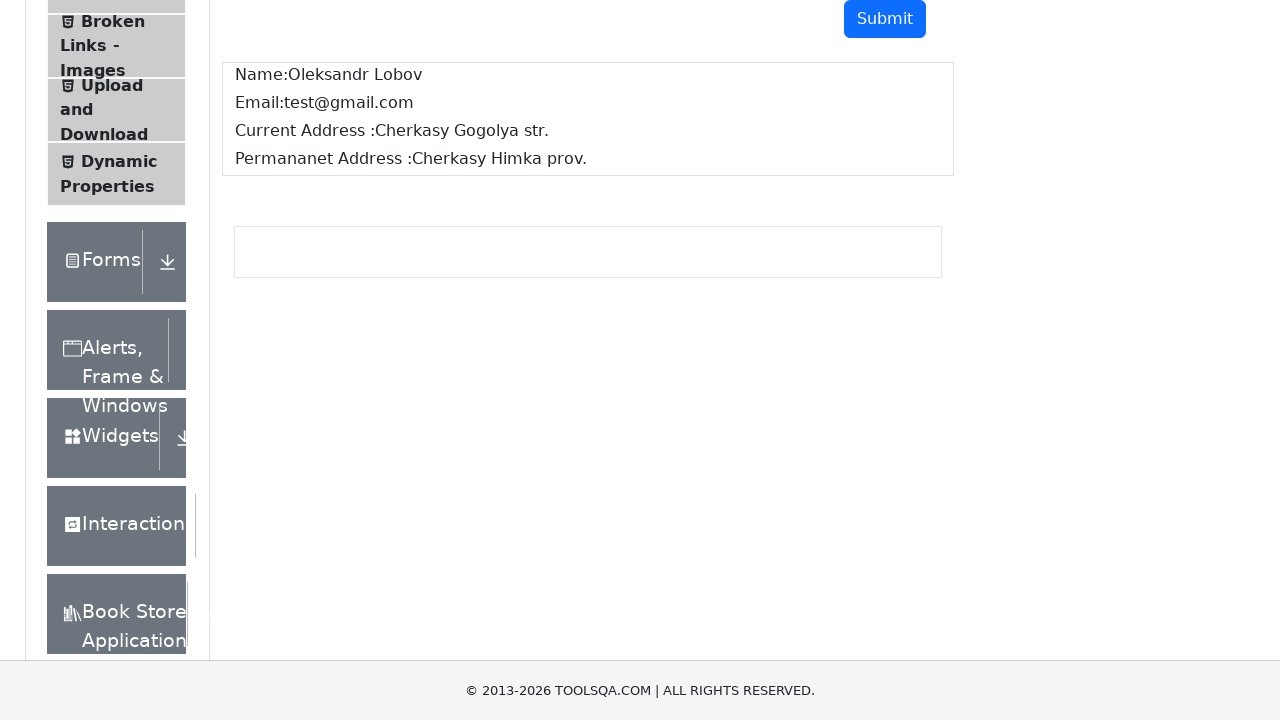